Tests drag-and-drop functionality by dragging an element to the last item target on a demo page

Starting URL: http://sahitest.com/demo/dragDropMooTools.htm

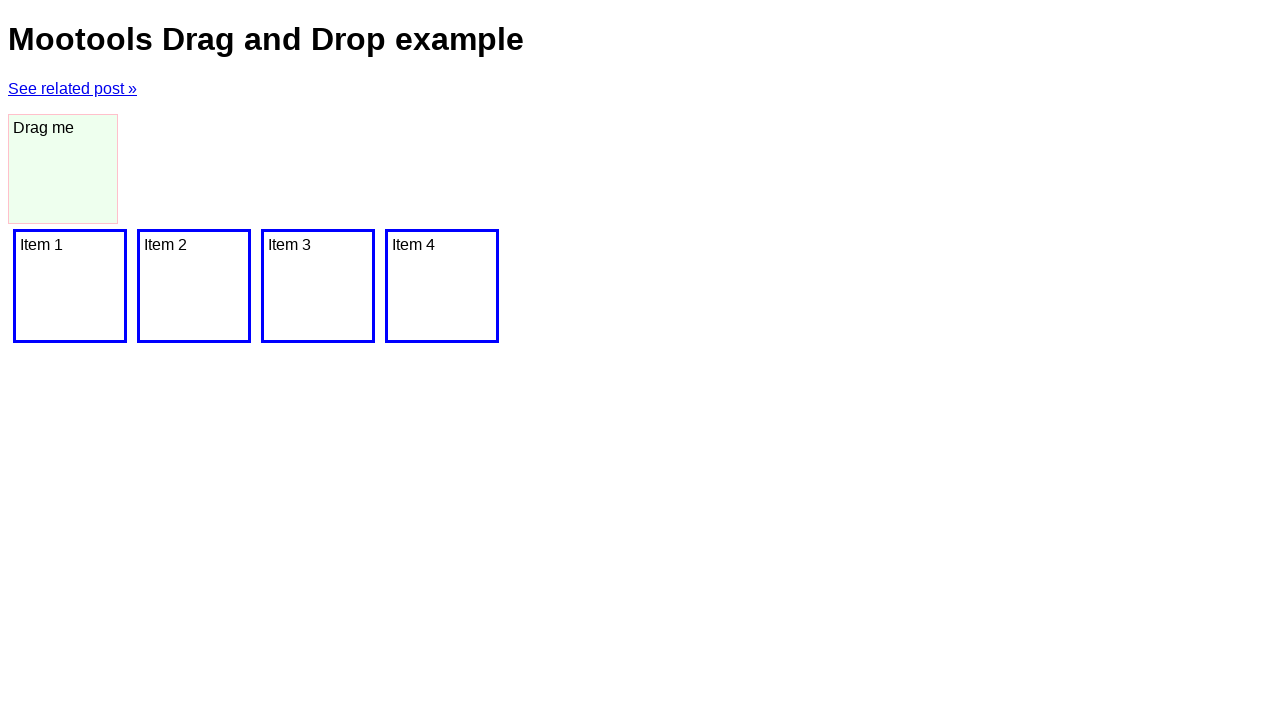

Waited for draggable element #dragger to be visible
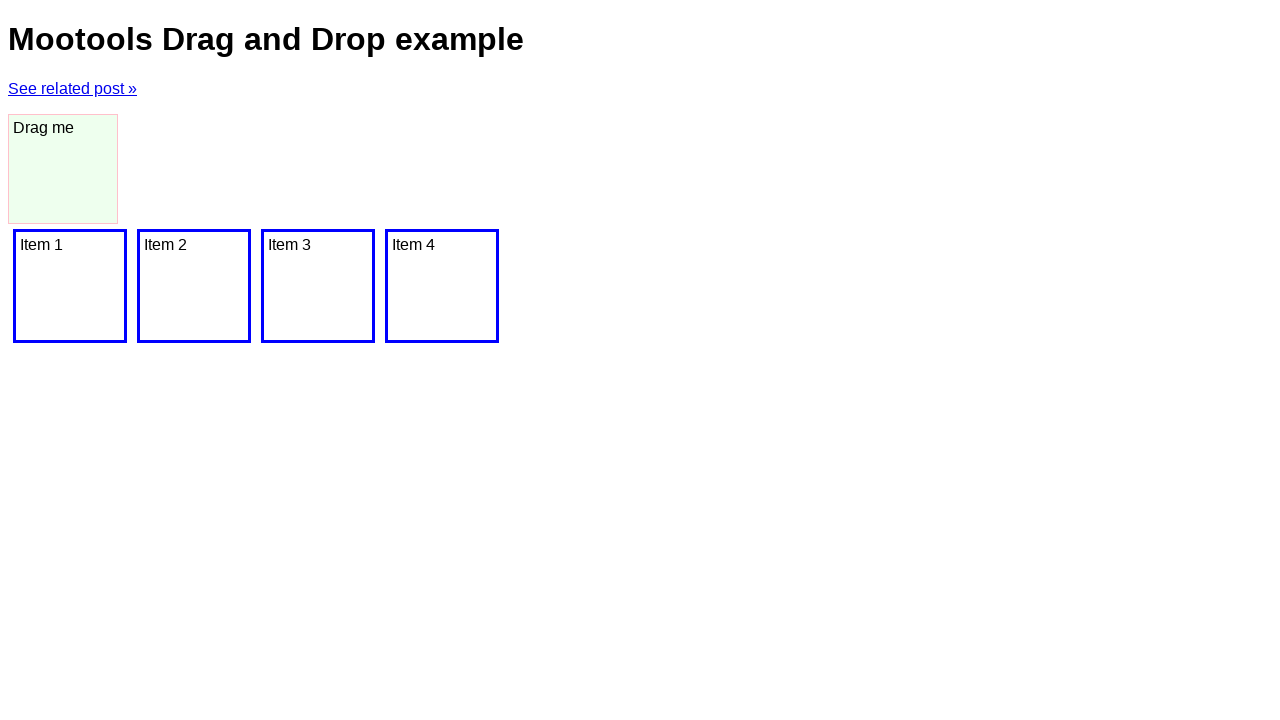

Located the draggable source element #dragger
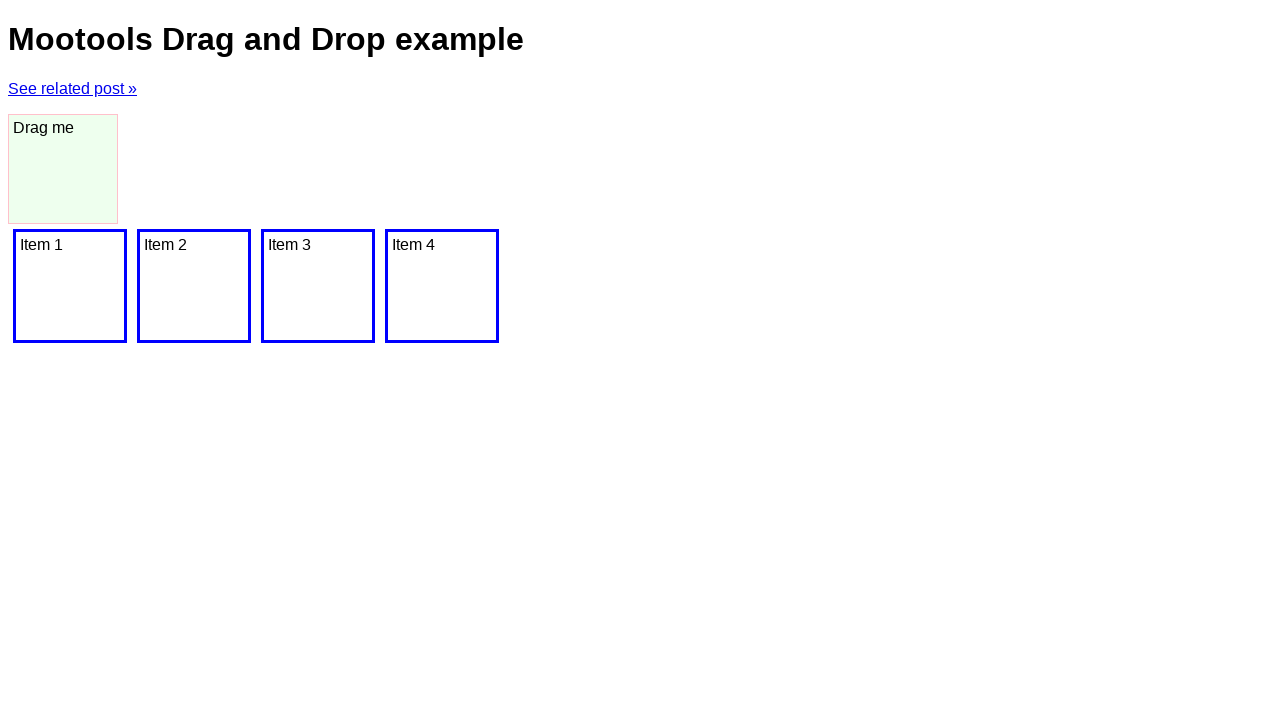

Located the target element (last item with class 'item')
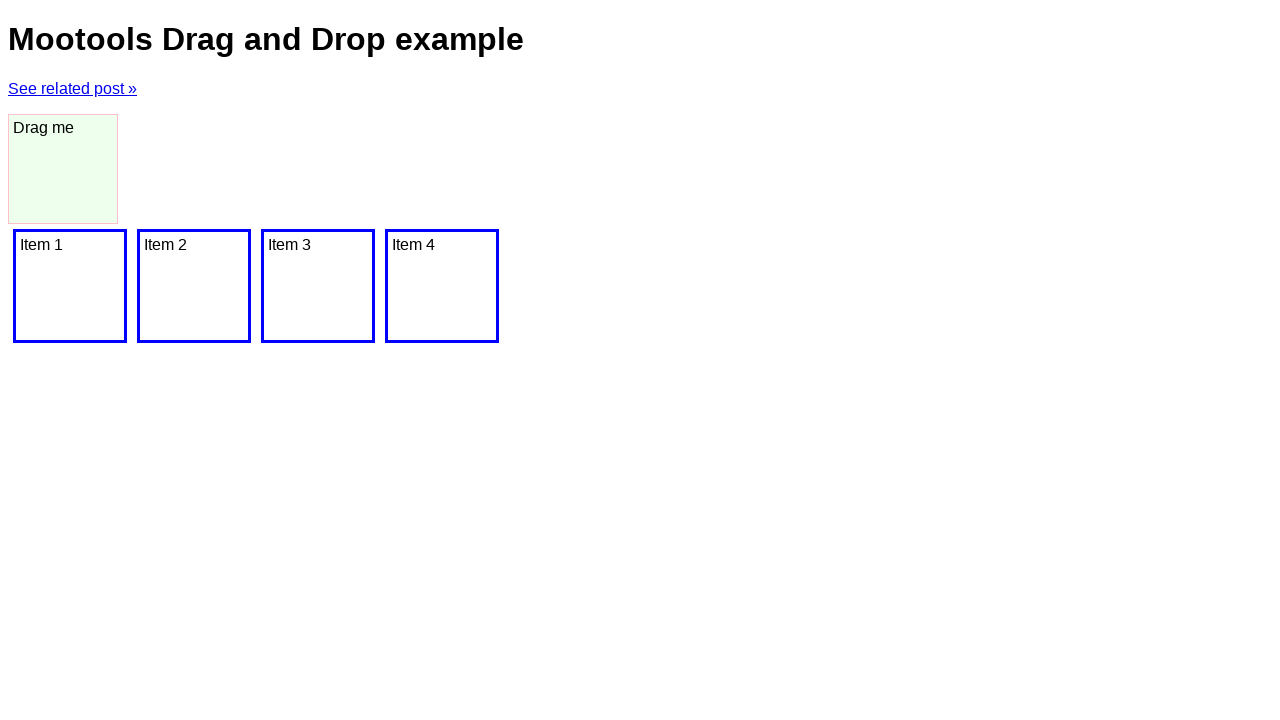

Dragged element #dragger to the last item target at (442, 286)
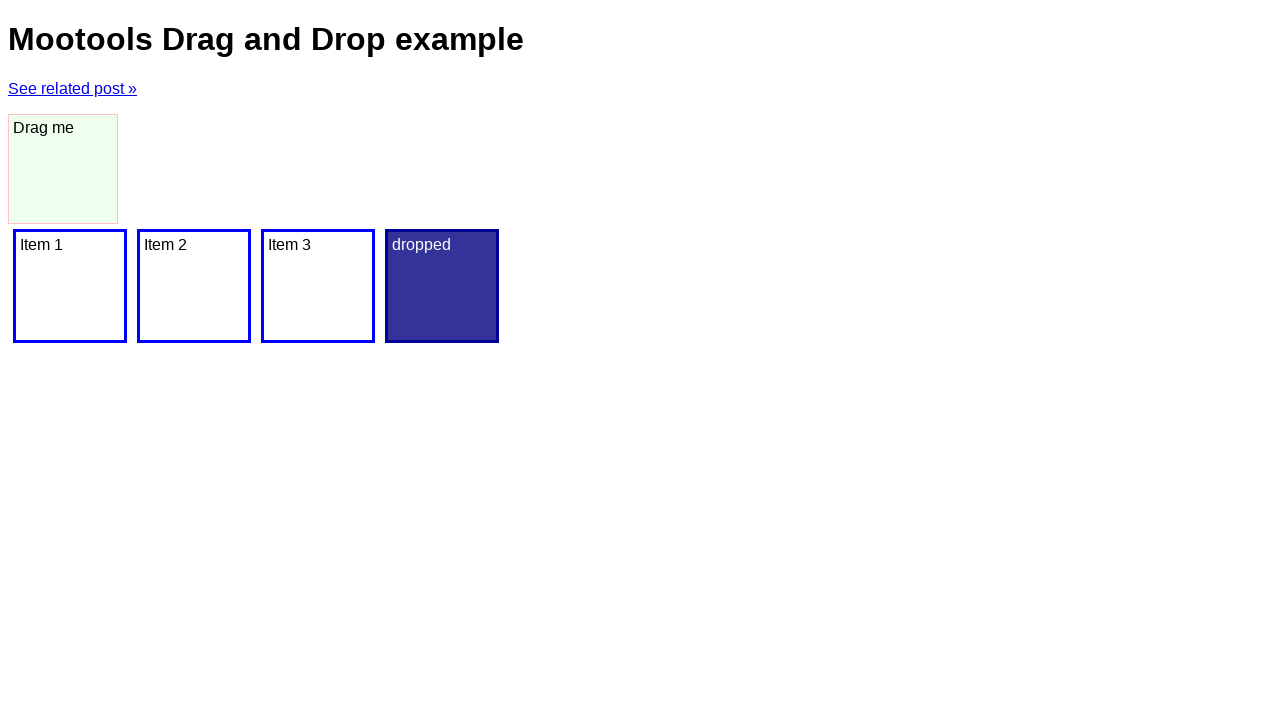

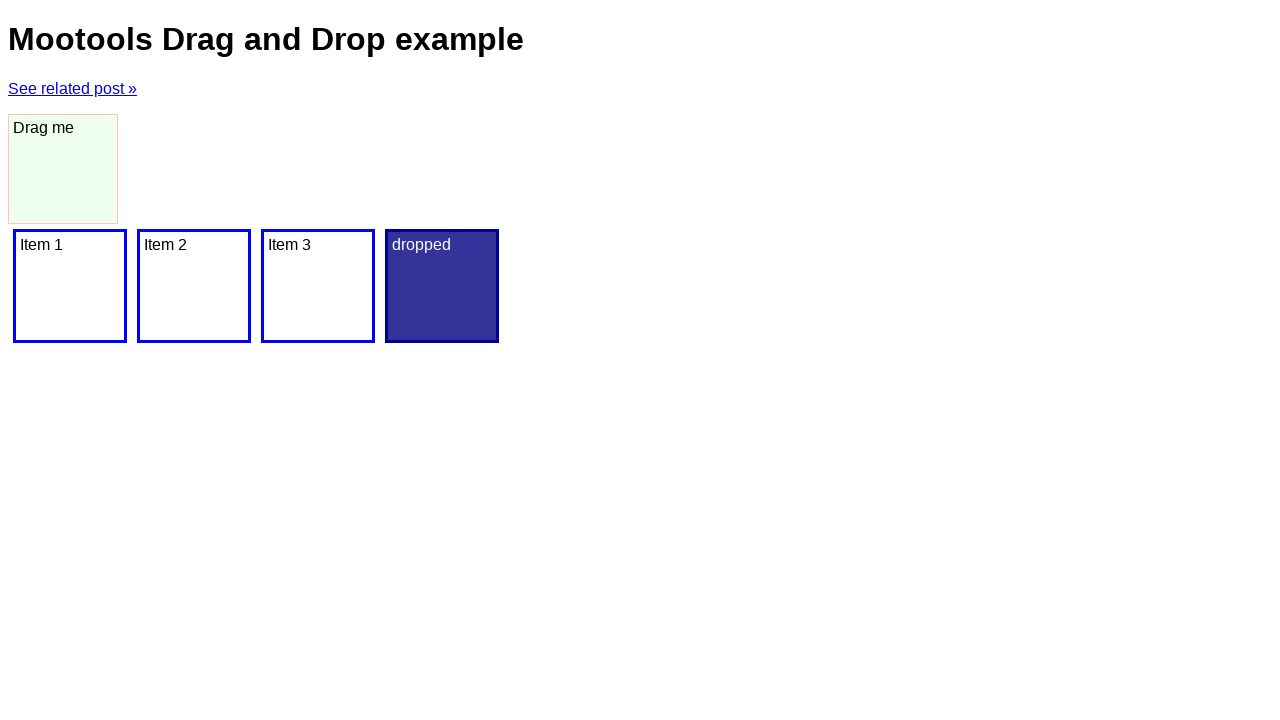